Selects an option from a dropdown menu by its value

Starting URL: https://www.selenium.dev/selenium/web/web-form.html

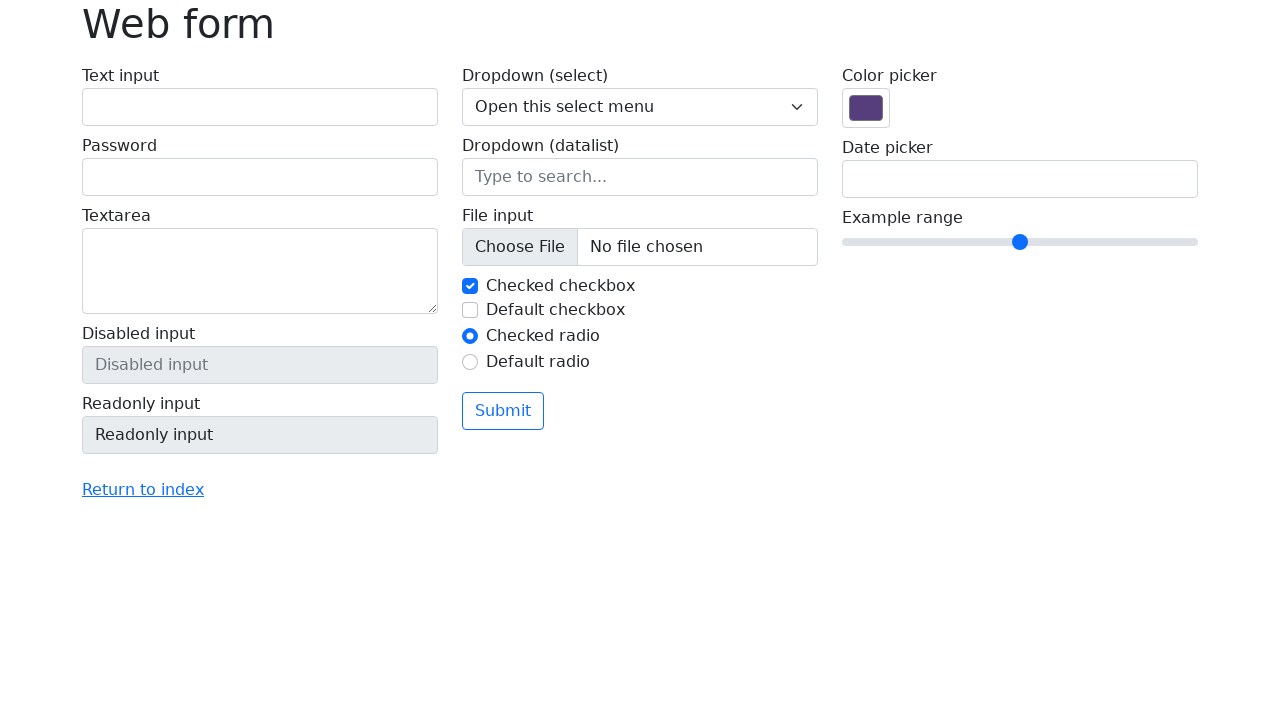

Navigated to Selenium web form test page
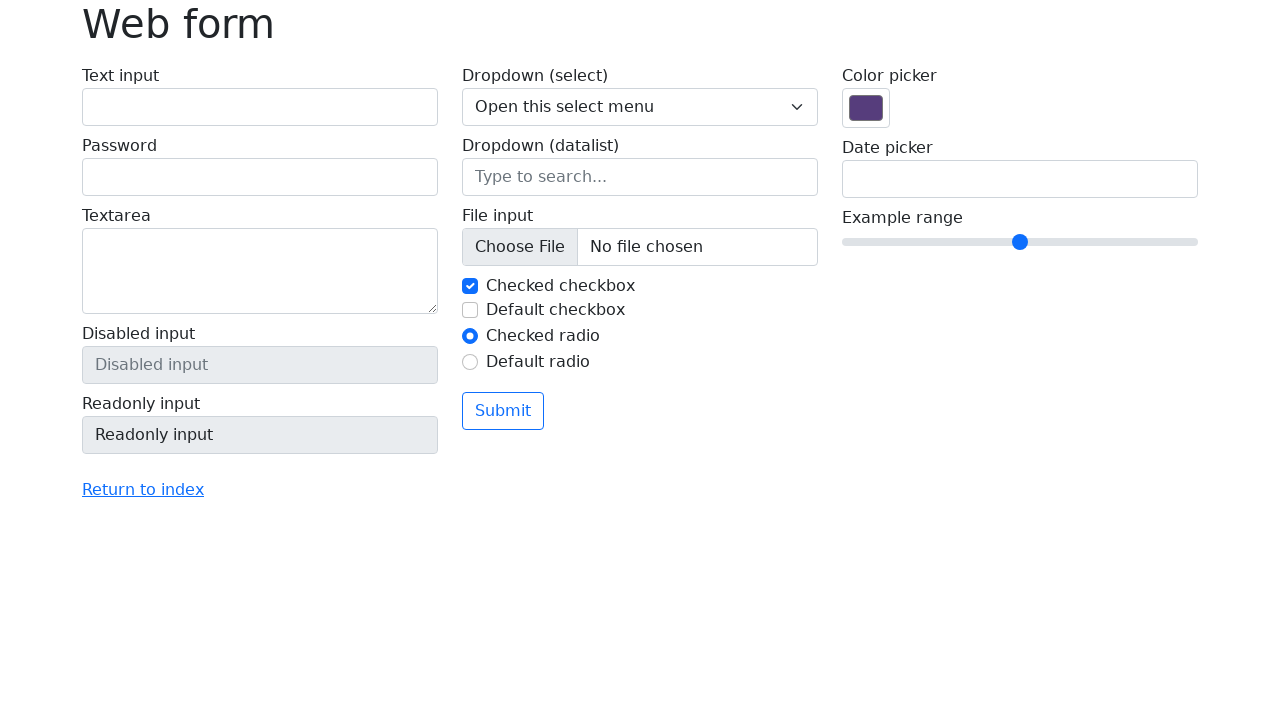

Selected option with value '3' from dropdown menu on select[name='my-select']
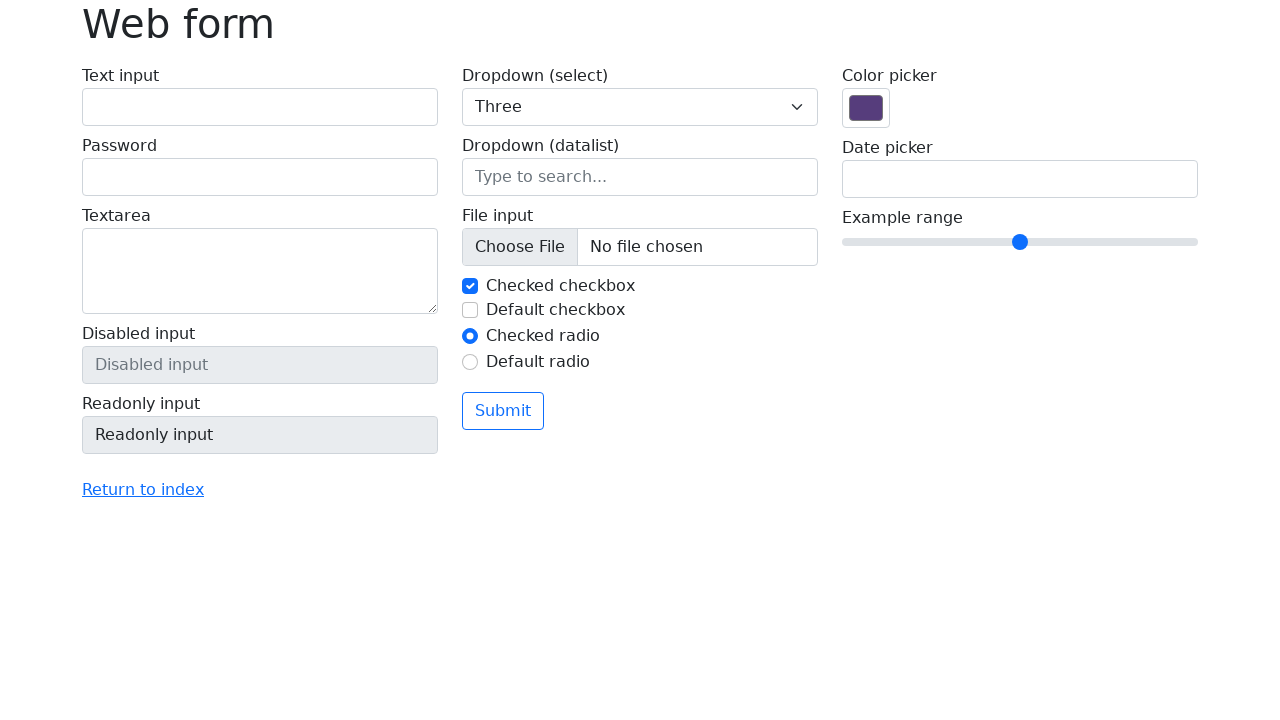

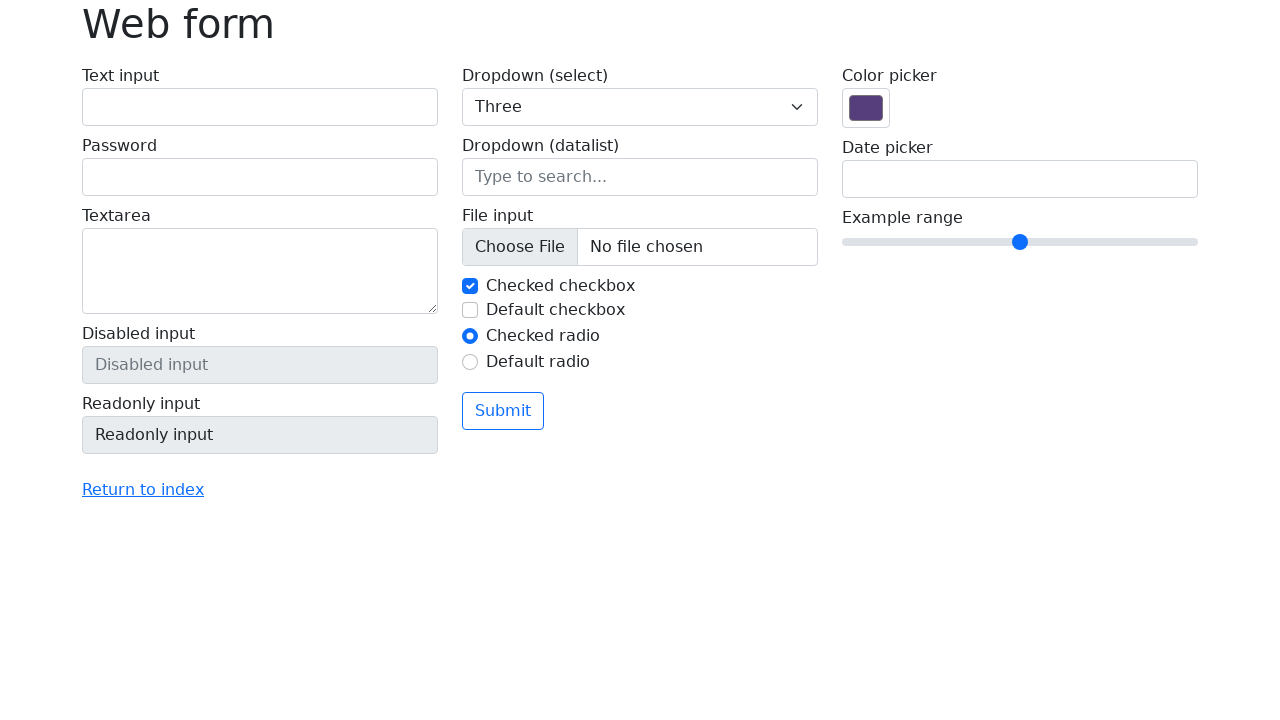